Tests opening a new browser tab, navigating to a different URL in it, and verifying there are 2 window handles open.

Starting URL: https://the-internet.herokuapp.com/windows

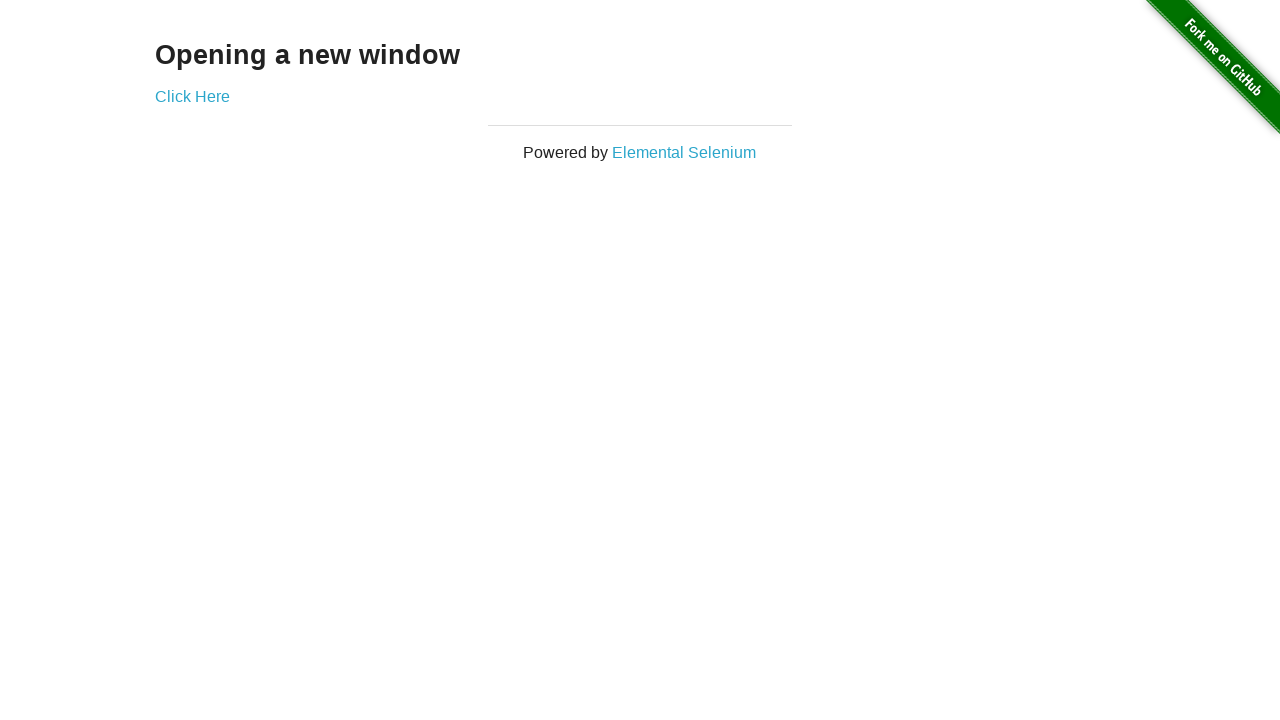

Opened a new browser tab
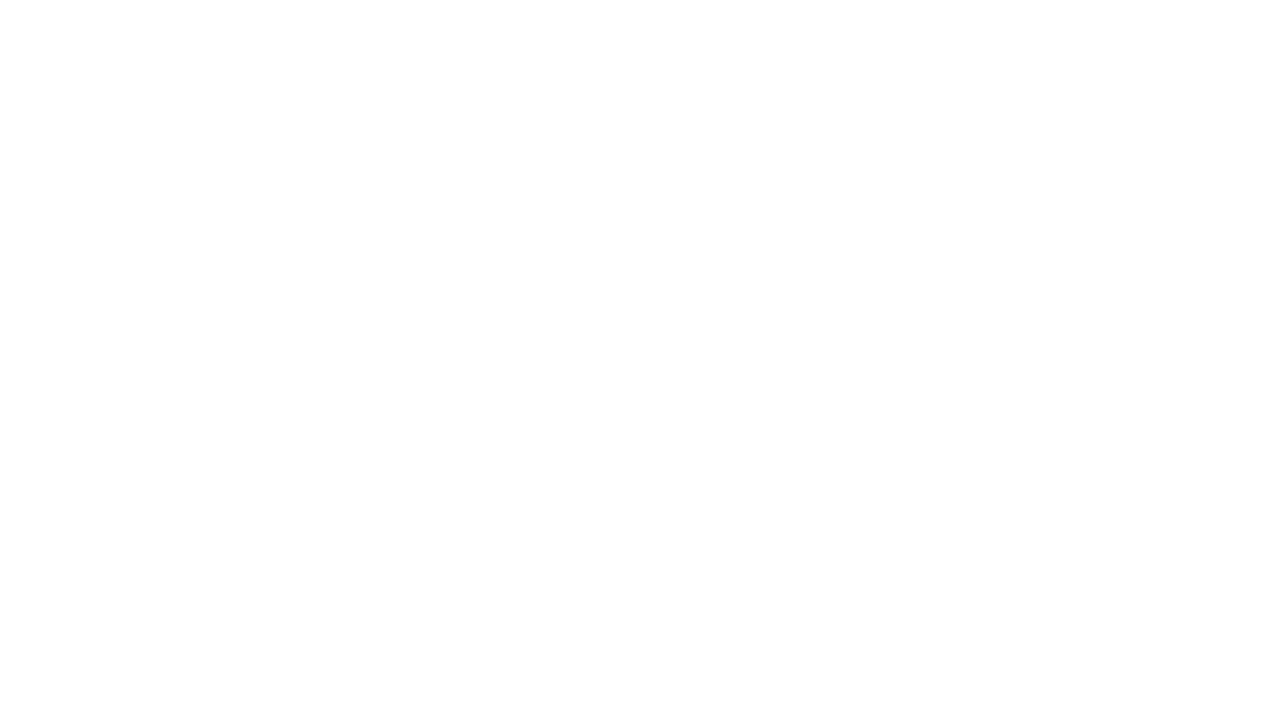

Navigated to https://the-internet.herokuapp.com/typos in the new tab
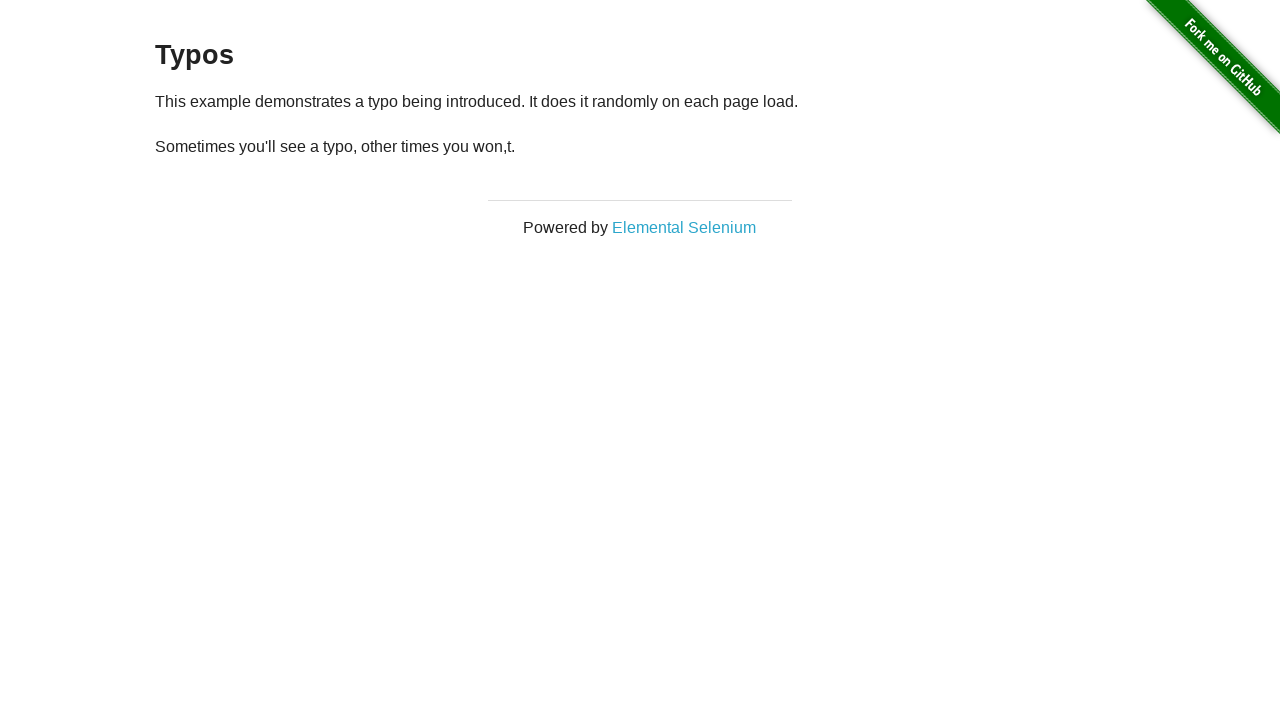

Verified that 2 browser tabs/pages are open
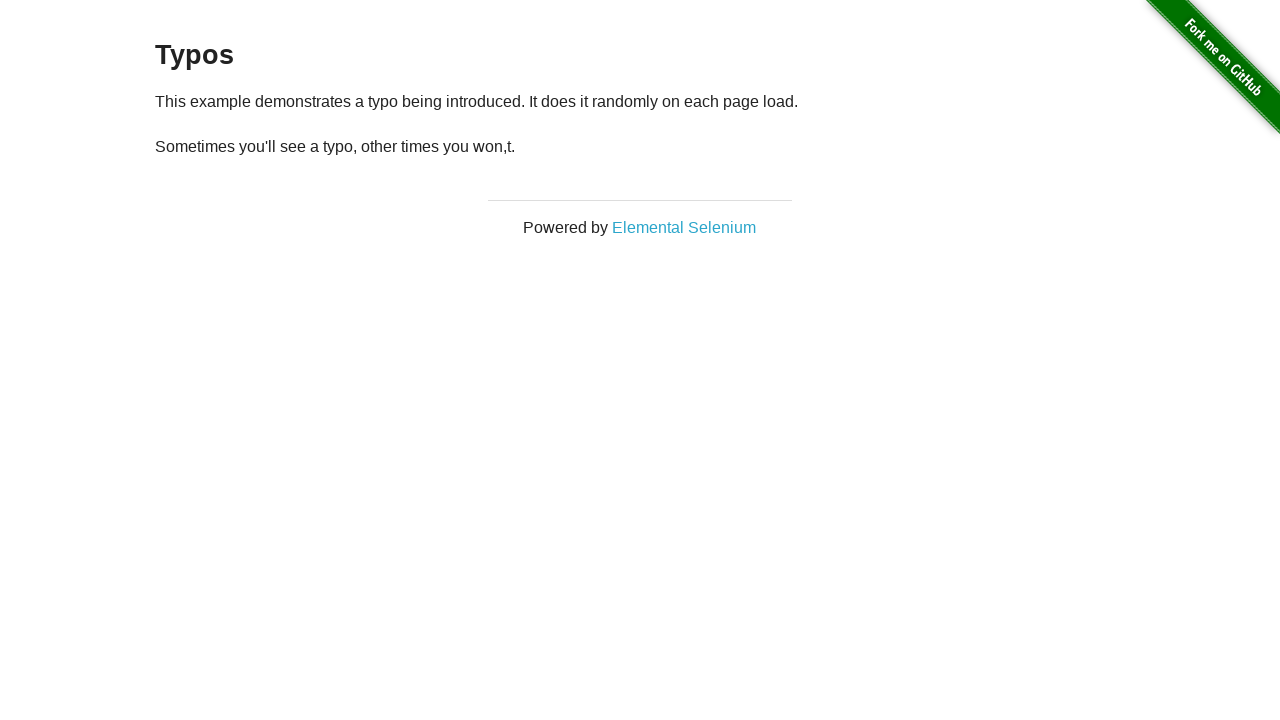

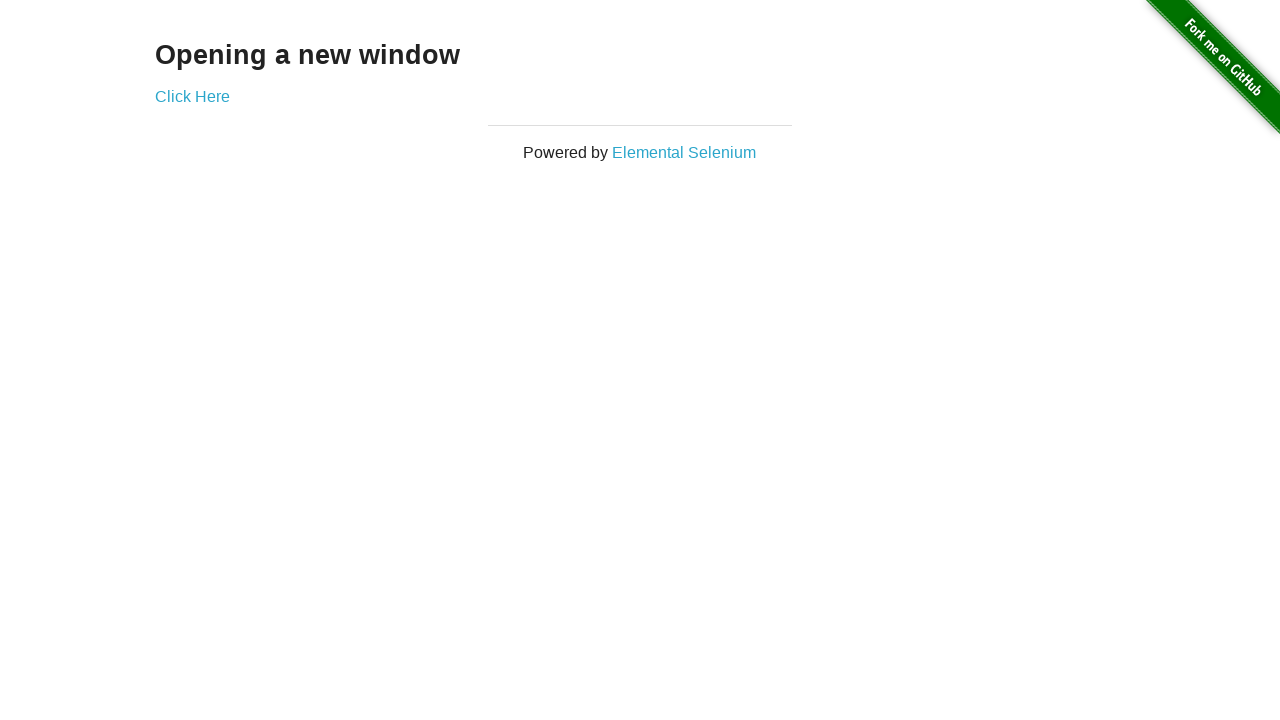